Tests the user registration form by filling in personal details, setting a password, accepting terms, and submitting the form to create a new account.

Starting URL: https://naveenautomationlabs.com/opencart/index.php?route=account/register

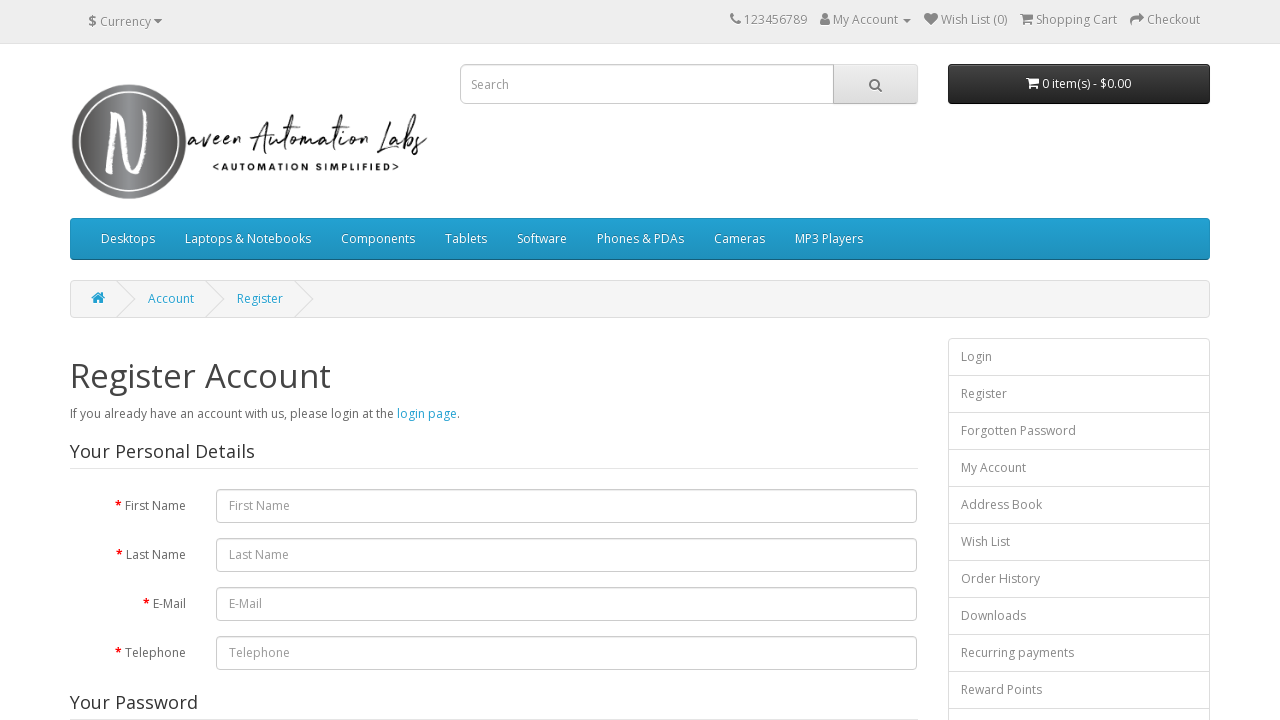

Filled first name field with 'Amit' on #input-firstname
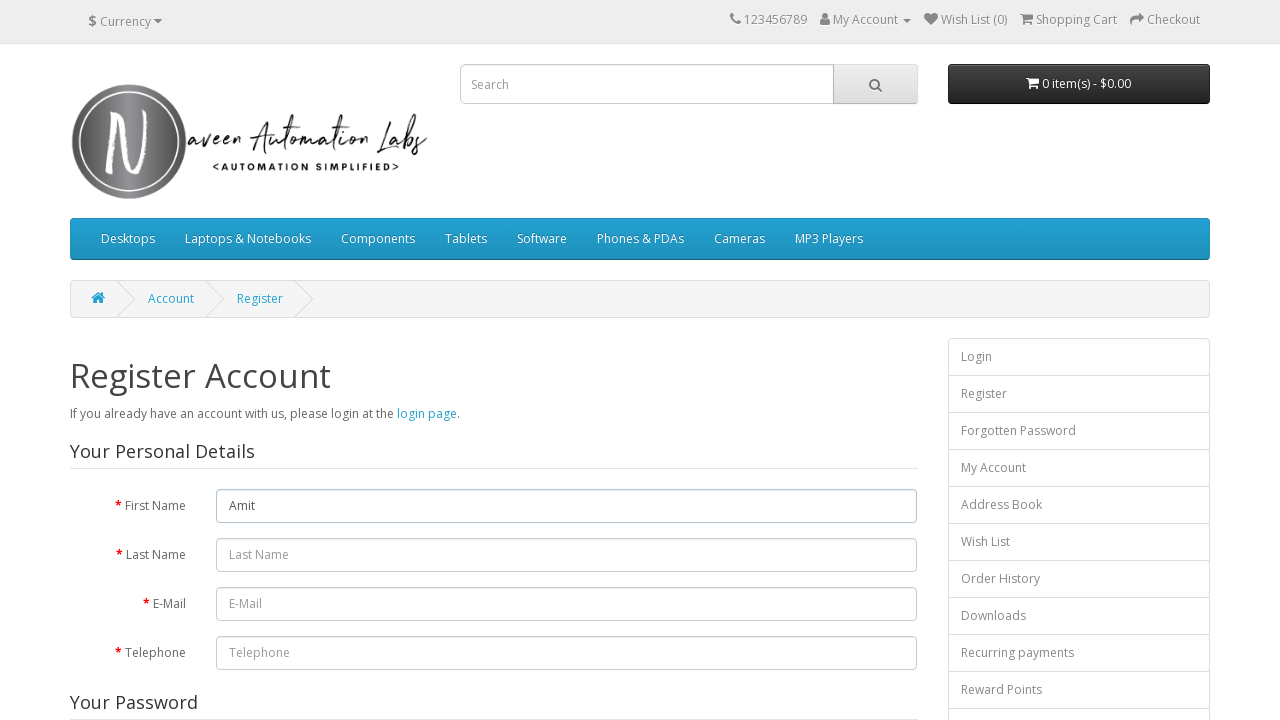

Filled last name field with 'Kumar' on #input-lastname
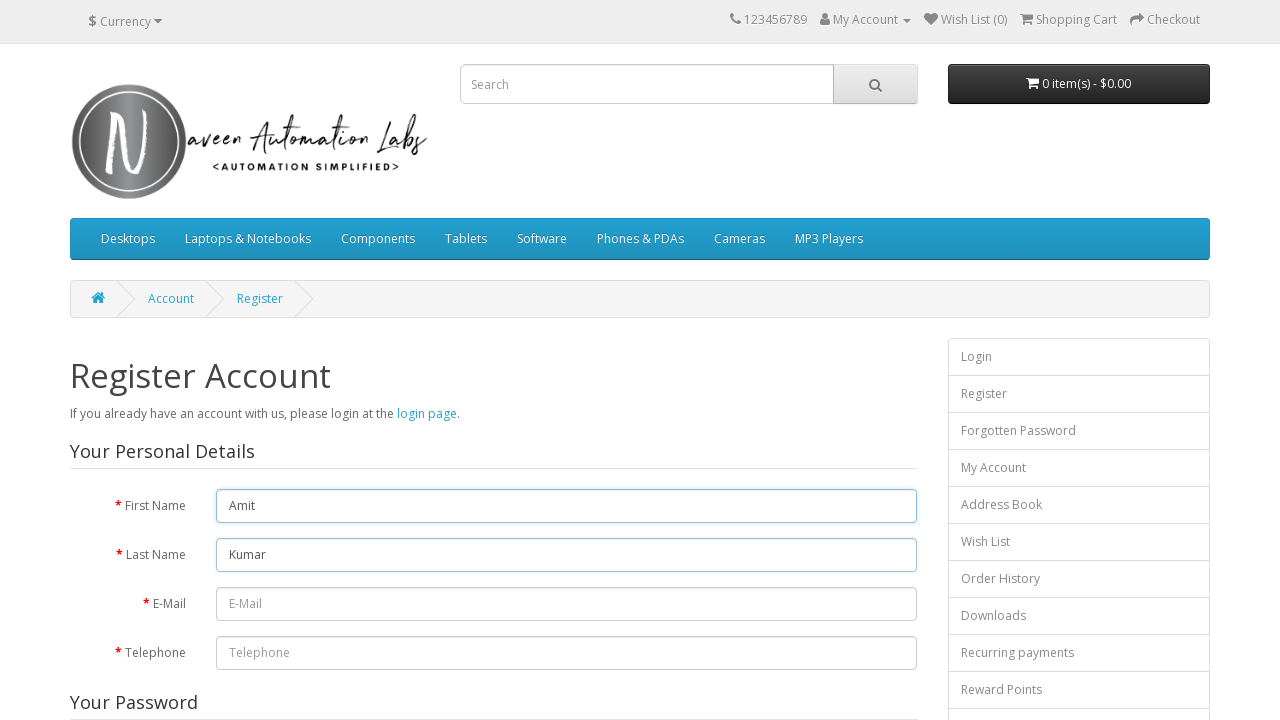

Filled email field with 'amit.kumar3291@testmail.com' on #input-email
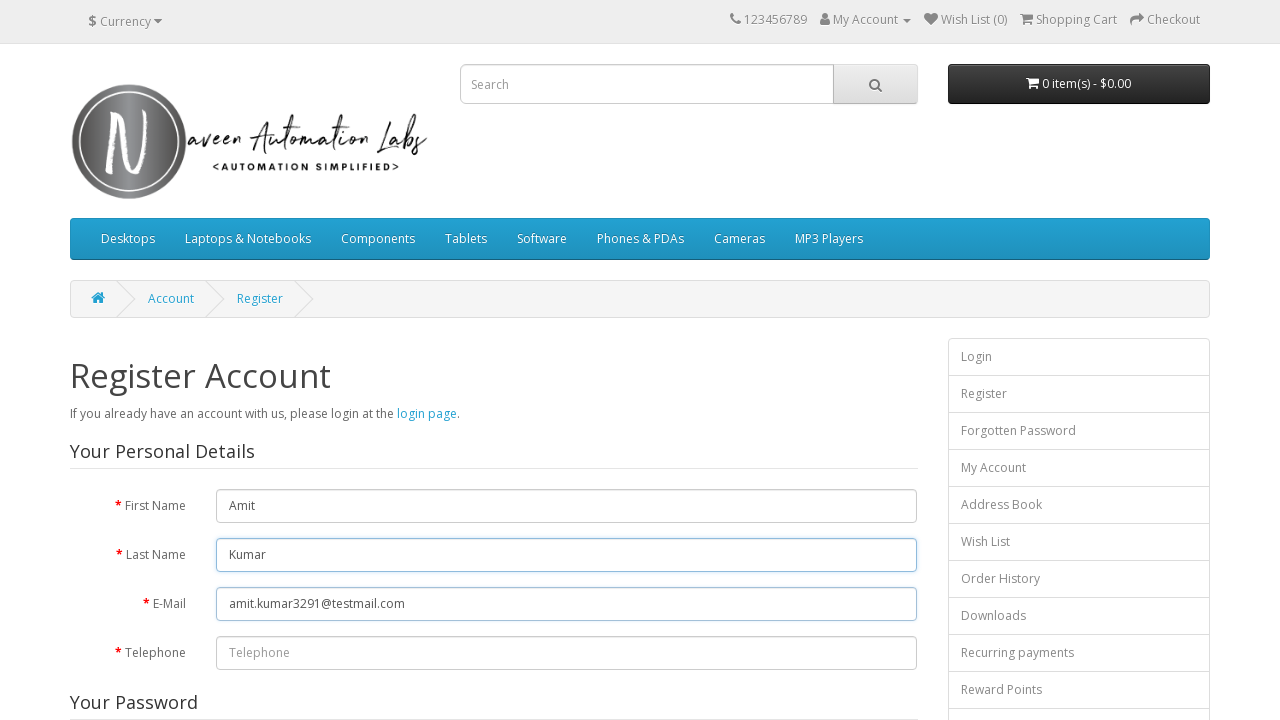

Filled telephone field with '5552468135' on #input-telephone
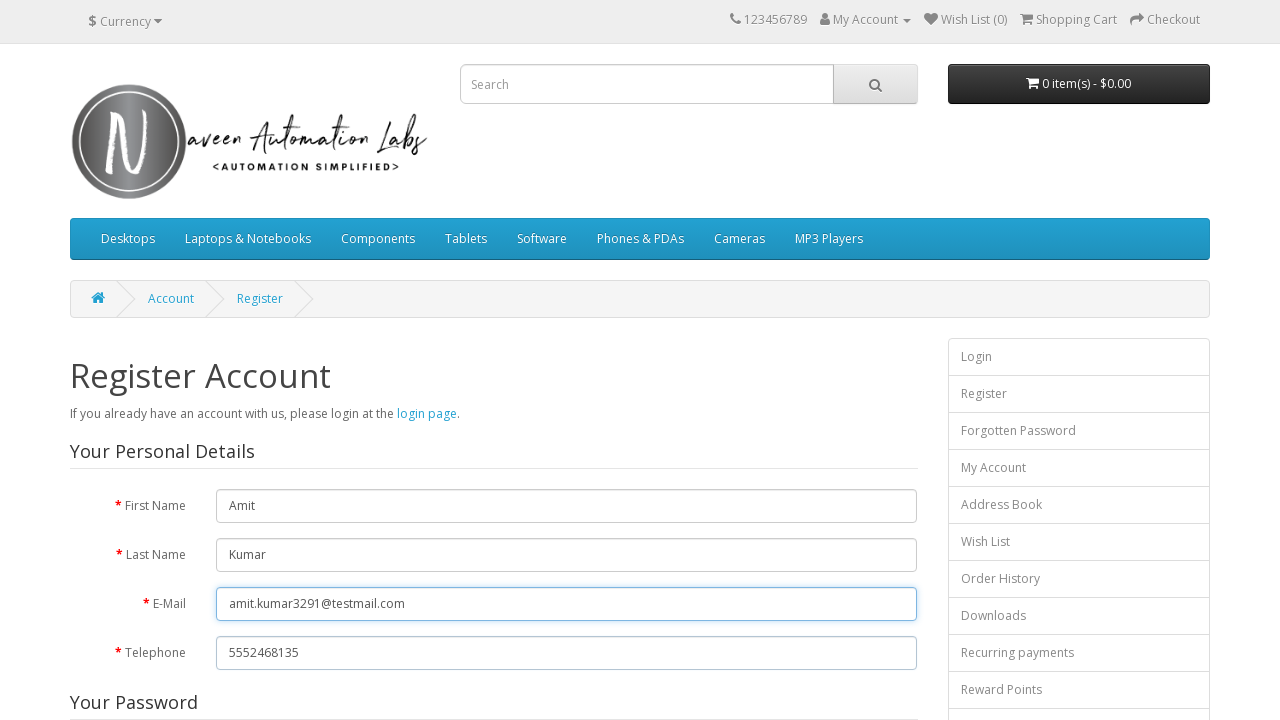

Filled password field with 'TestPwd789#' on #input-password
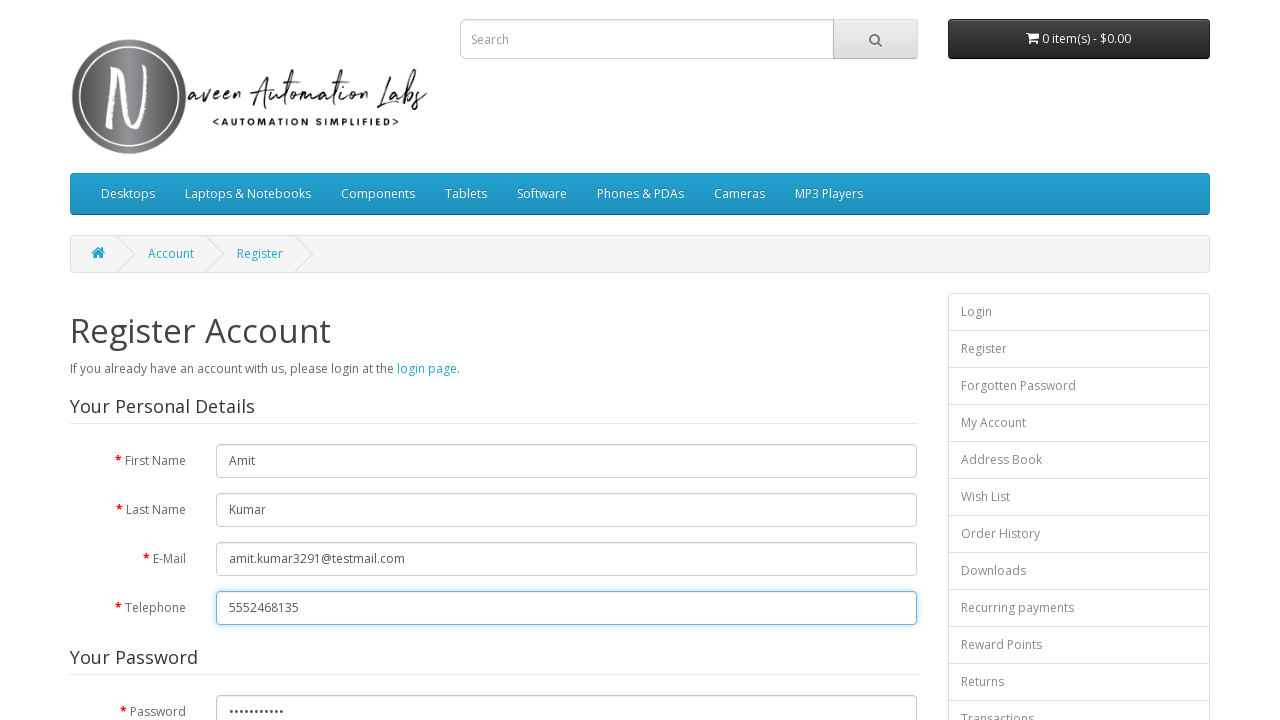

Filled confirm password field with 'TestPwd789#' on #input-confirm
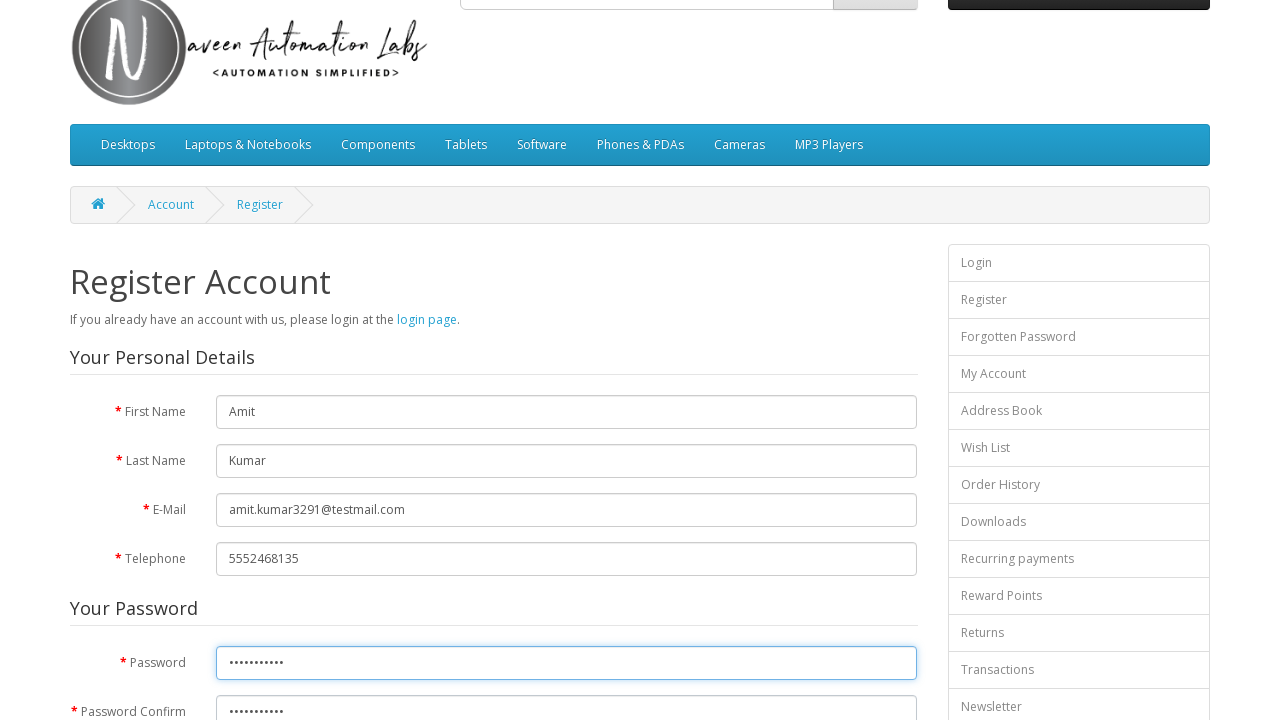

Checked the privacy policy agreement checkbox at (825, 424) on input[type='checkbox'][name='agree']
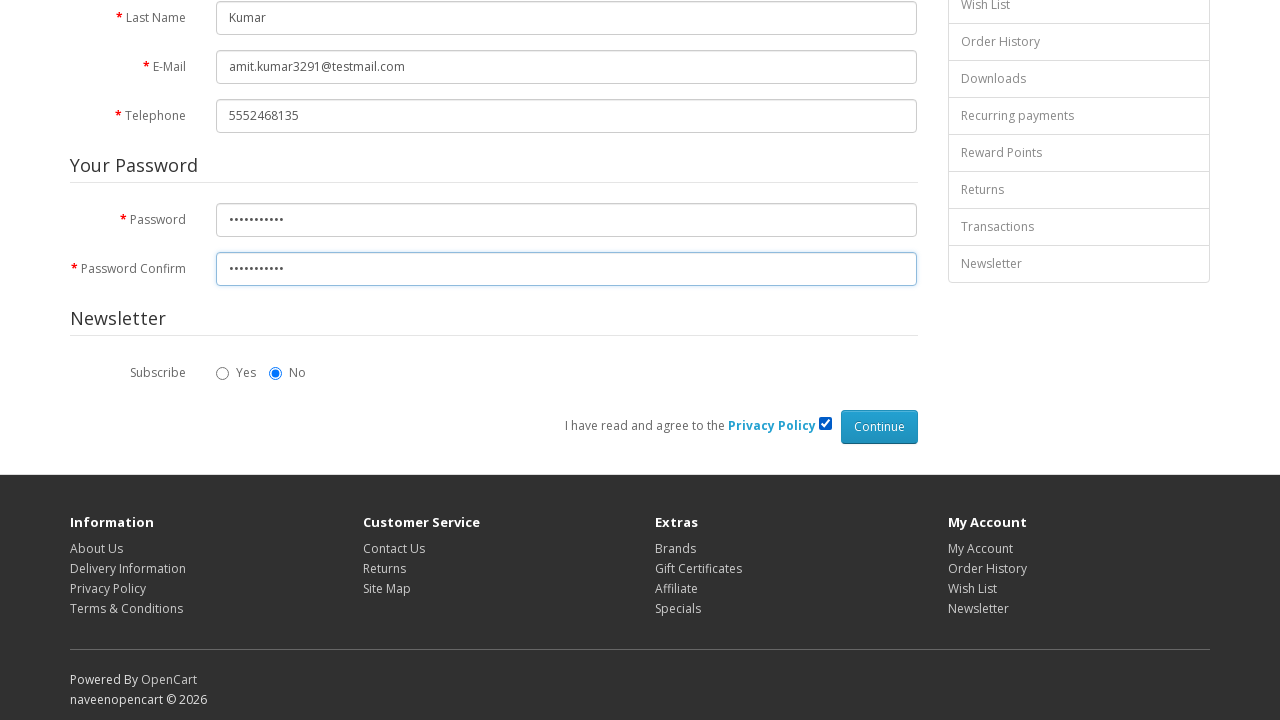

Clicked Continue button to submit registration form at (879, 427) on input[type='submit'][value='Continue']
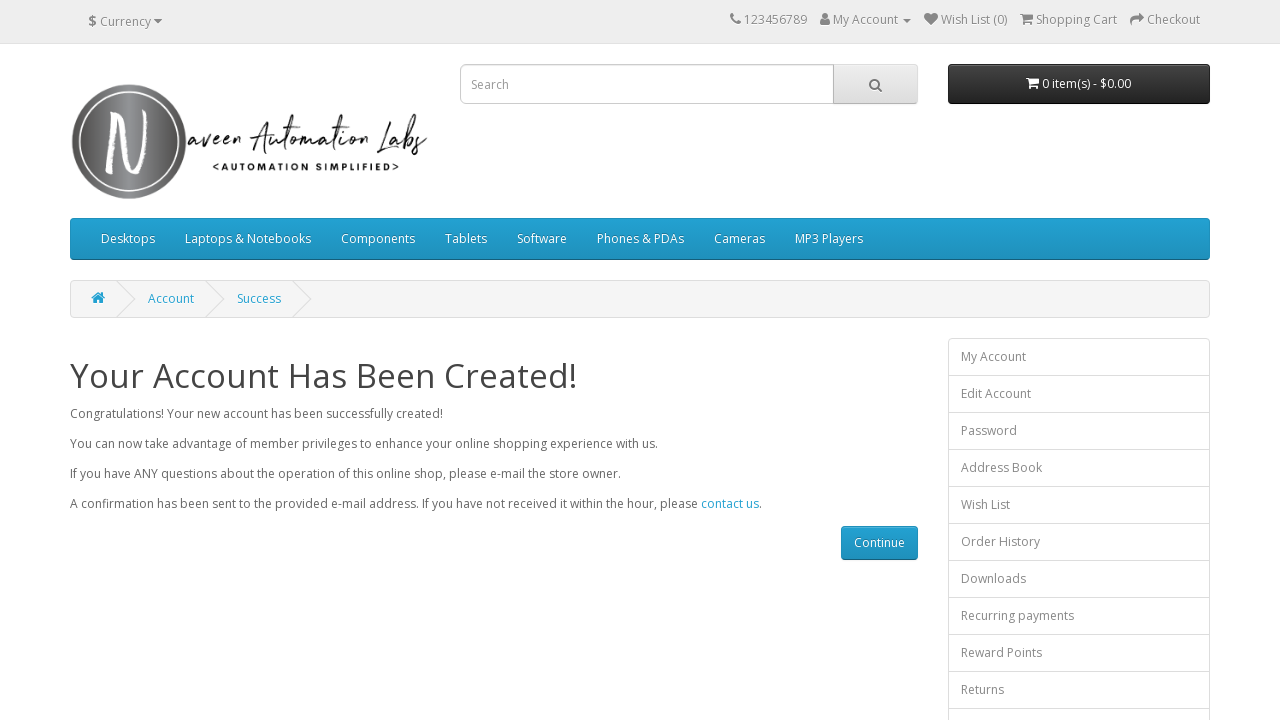

Account registration confirmation page loaded
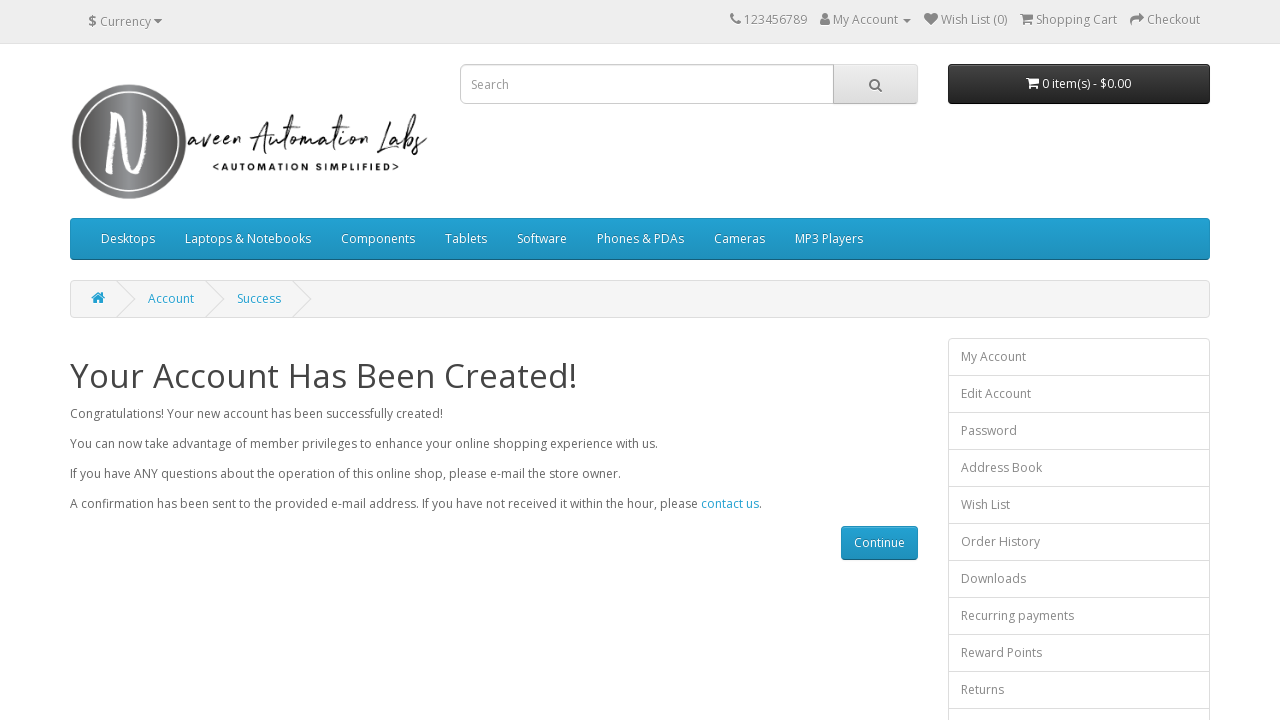

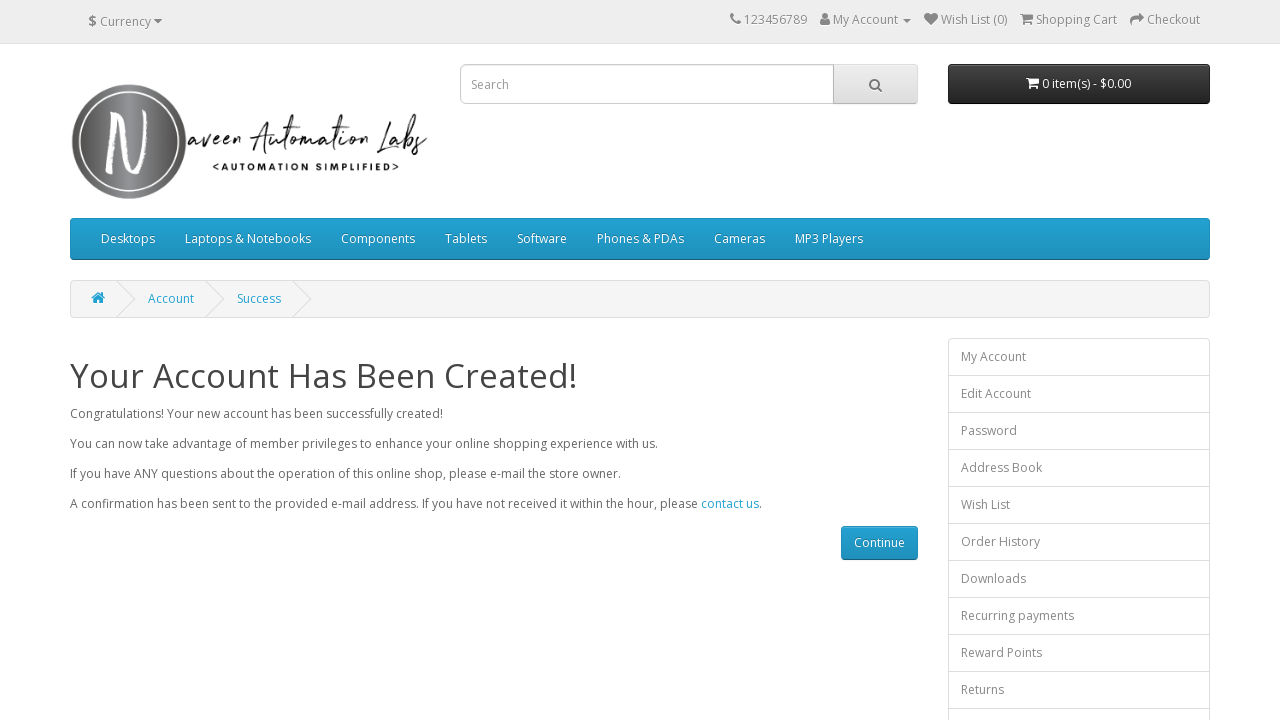